Tests dynamic control removal by clicking a button and waiting until a checkbox element is removed from the DOM

Starting URL: https://the-internet.herokuapp.com/dynamic_controls

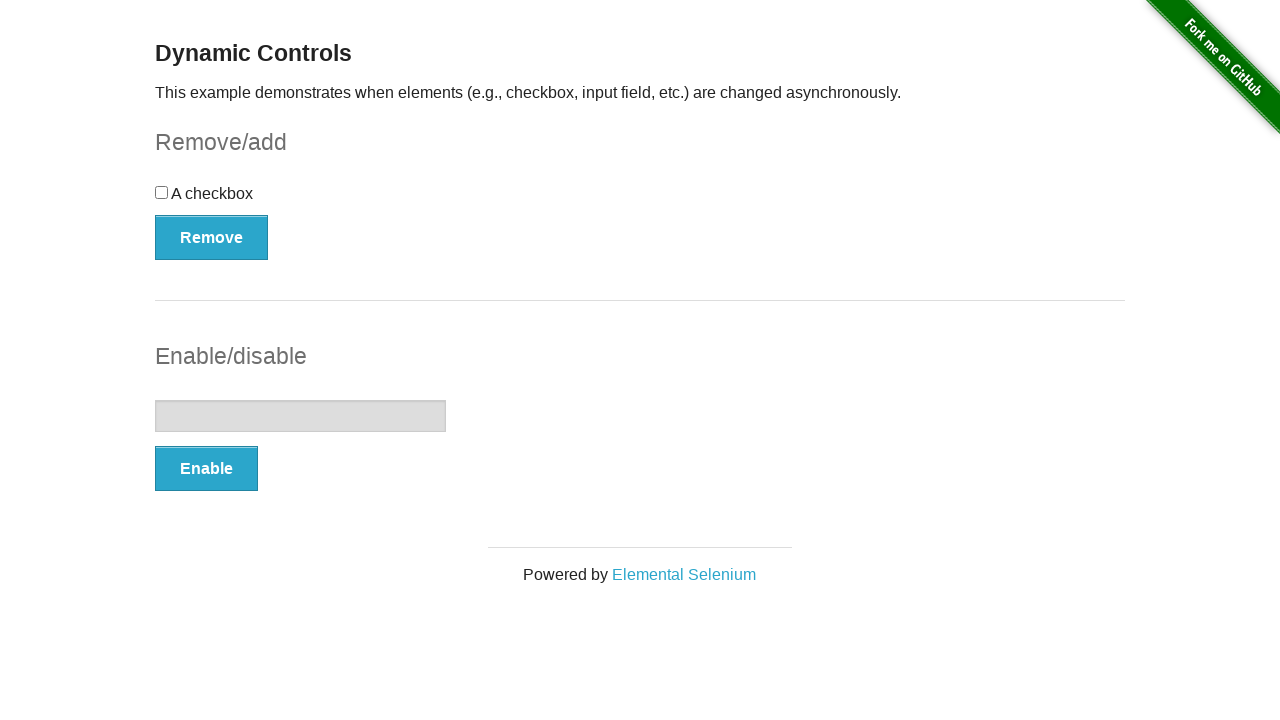

Clicked the remove button in the checkbox example section at (212, 237) on #checkbox-example button
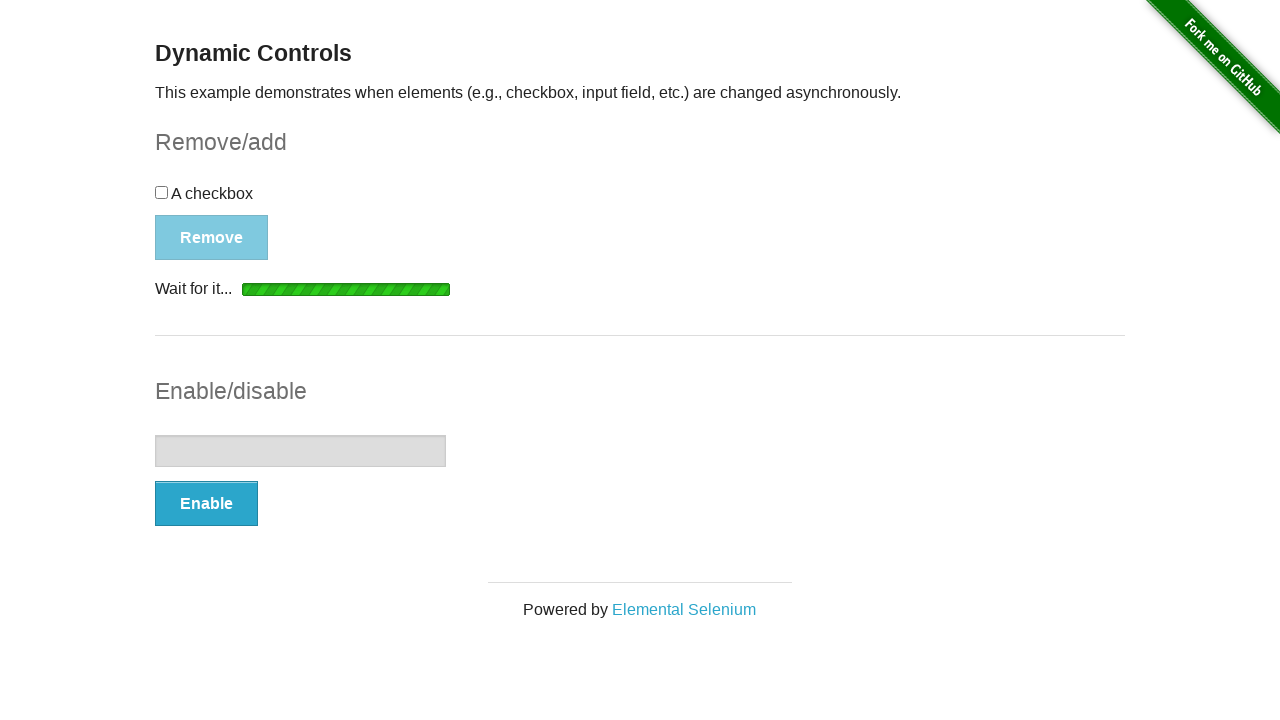

Waited for checkbox element to be removed from the DOM
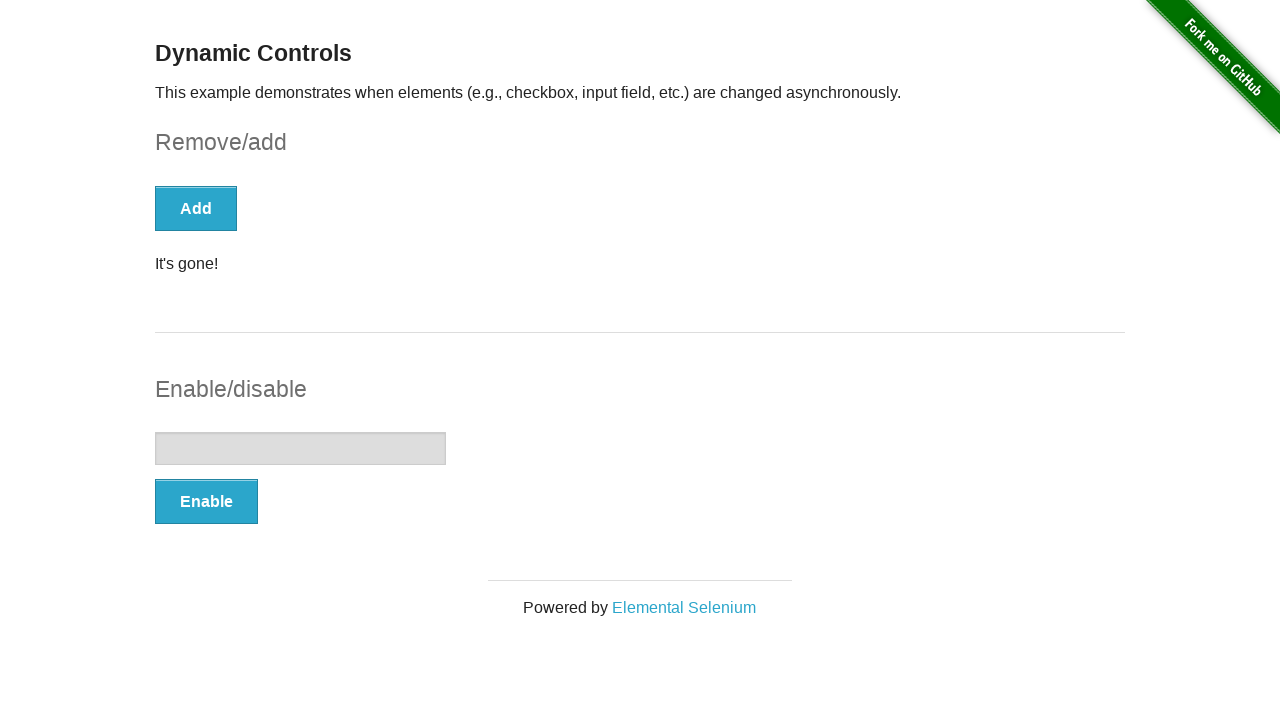

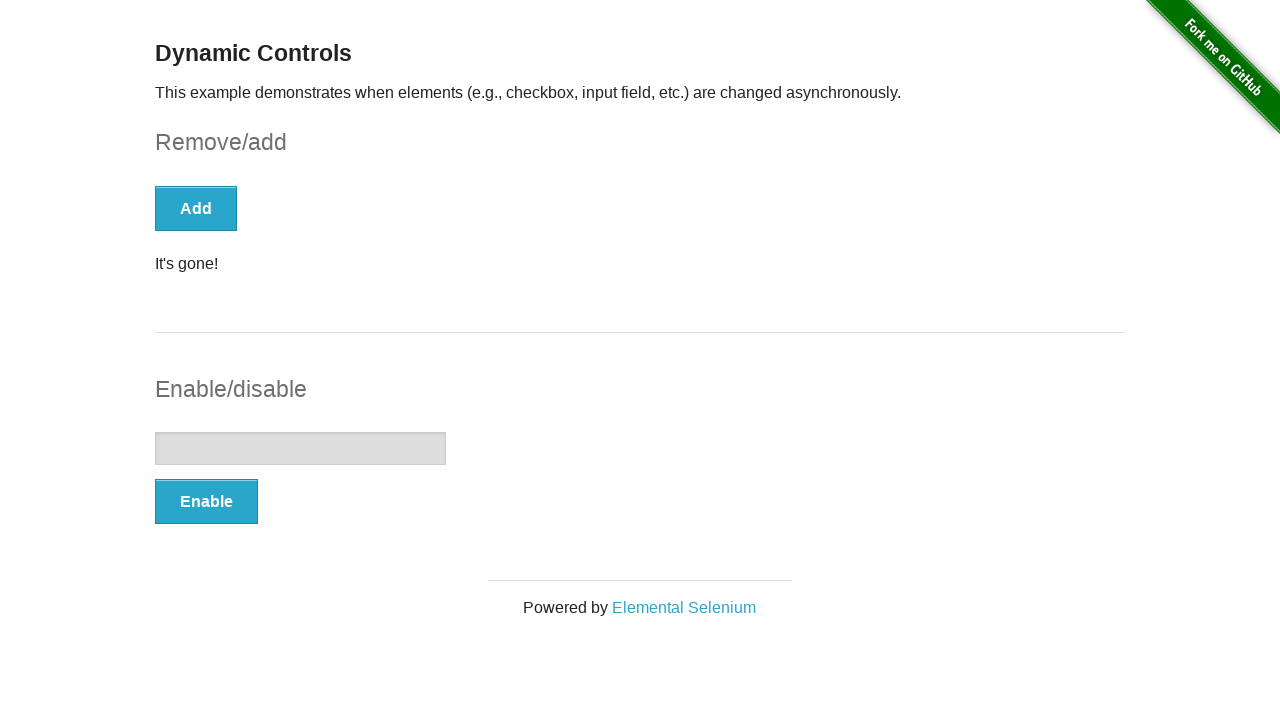